Tests that browser back button works correctly with filter navigation

Starting URL: https://demo.playwright.dev/todomvc

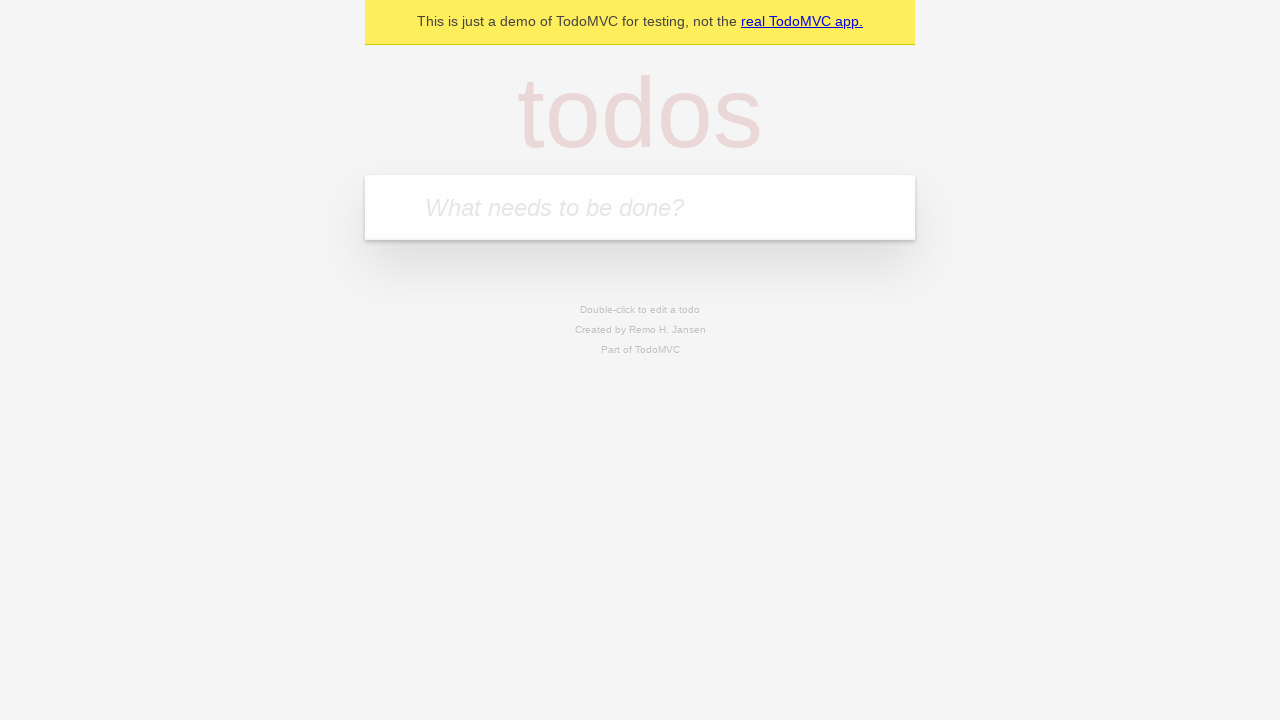

Filled todo input with 'buy some cheese' on internal:attr=[placeholder="What needs to be done?"i]
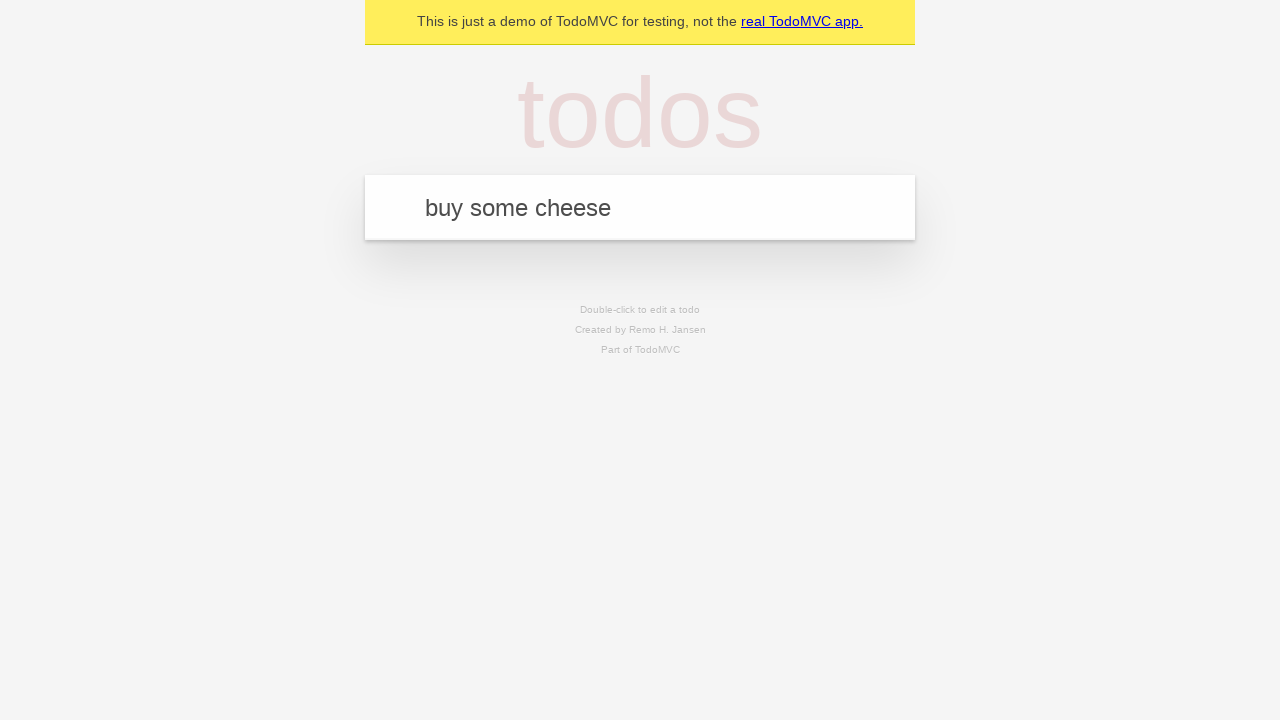

Pressed Enter to add first todo on internal:attr=[placeholder="What needs to be done?"i]
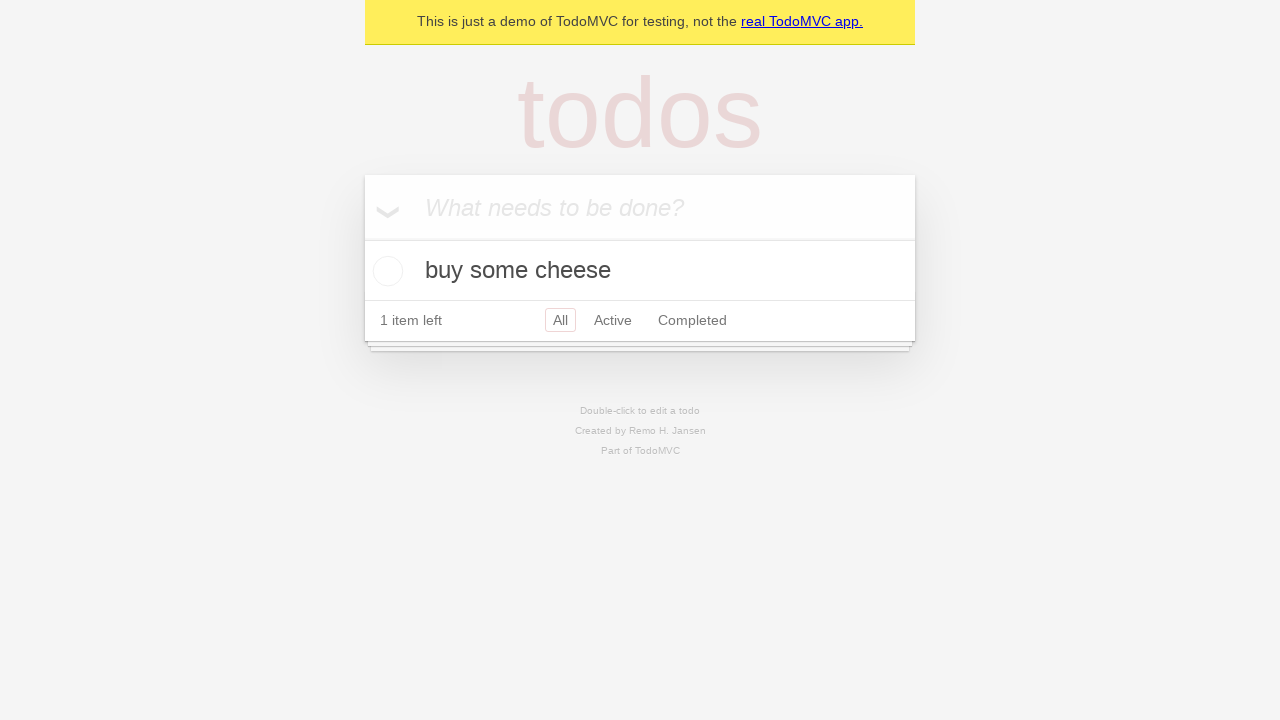

Filled todo input with 'feed the cat' on internal:attr=[placeholder="What needs to be done?"i]
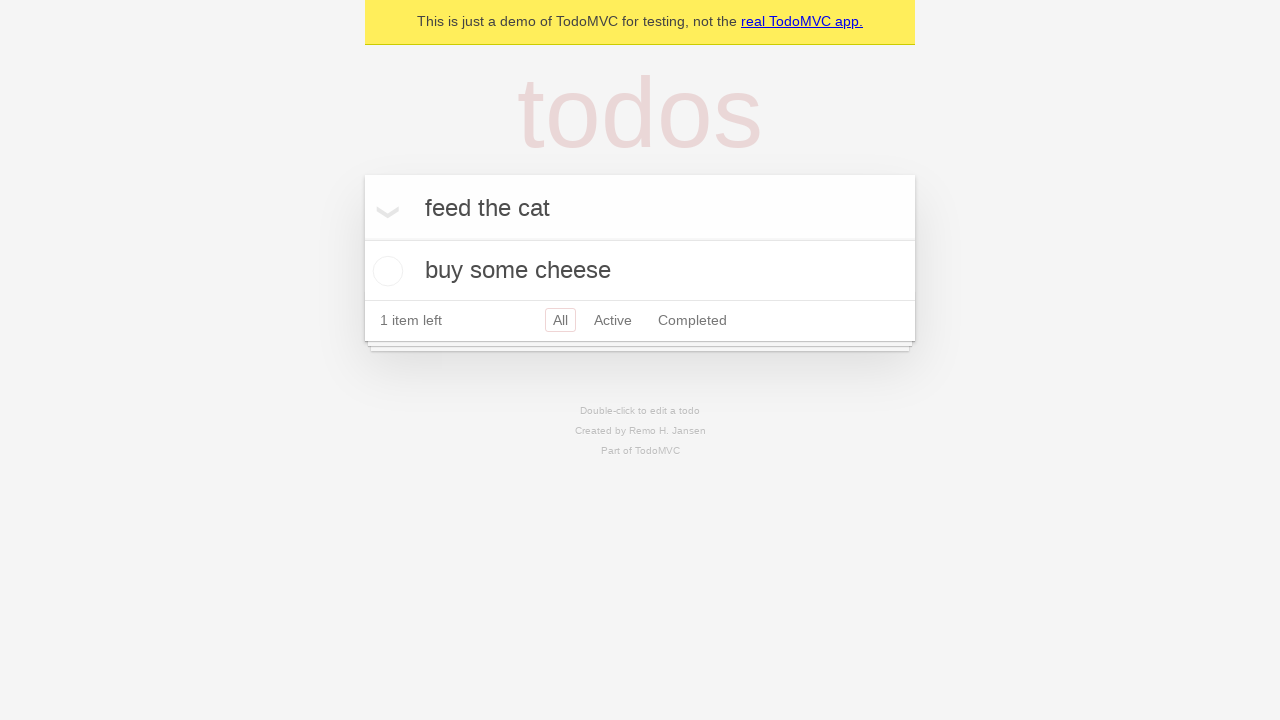

Pressed Enter to add second todo on internal:attr=[placeholder="What needs to be done?"i]
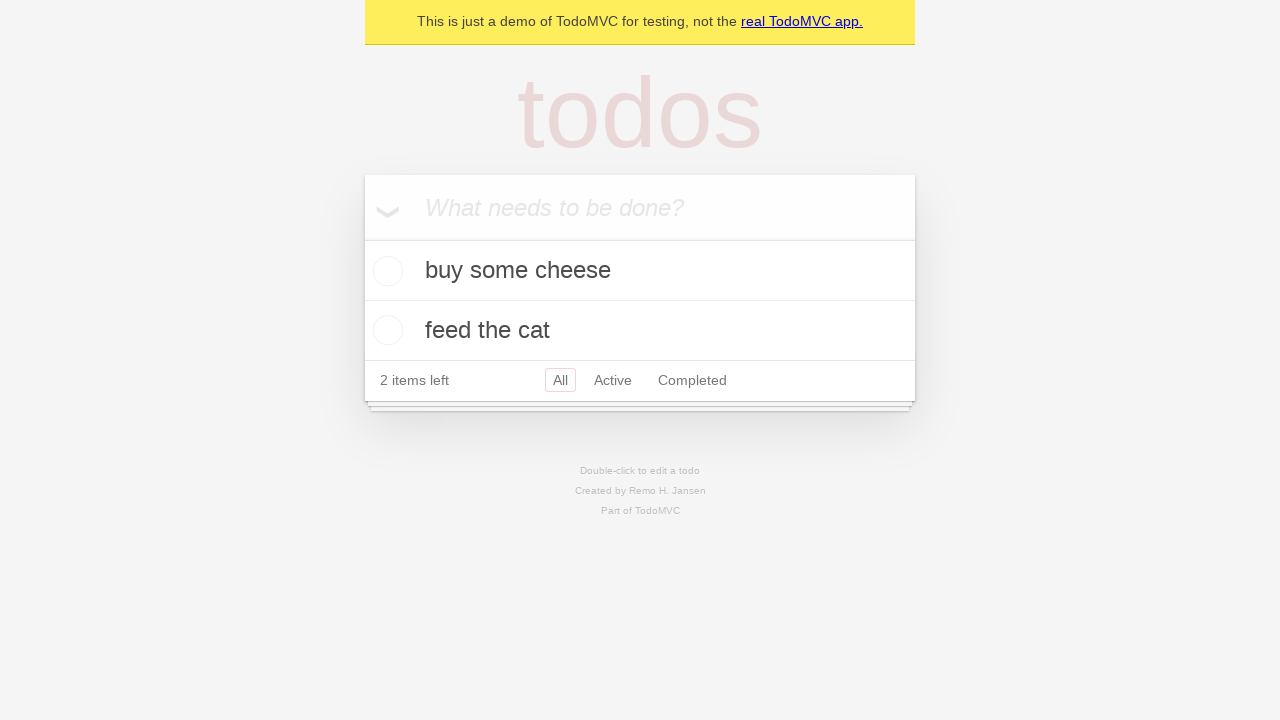

Filled todo input with 'book a doctors appointment' on internal:attr=[placeholder="What needs to be done?"i]
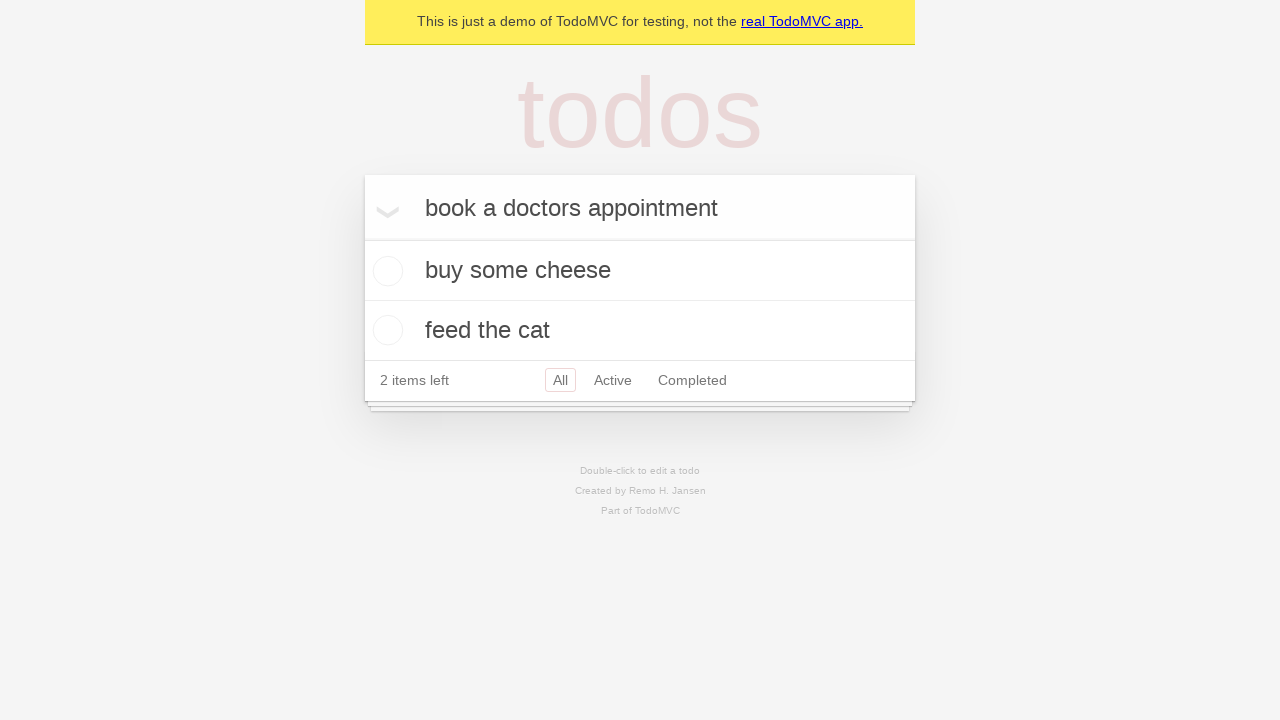

Pressed Enter to add third todo on internal:attr=[placeholder="What needs to be done?"i]
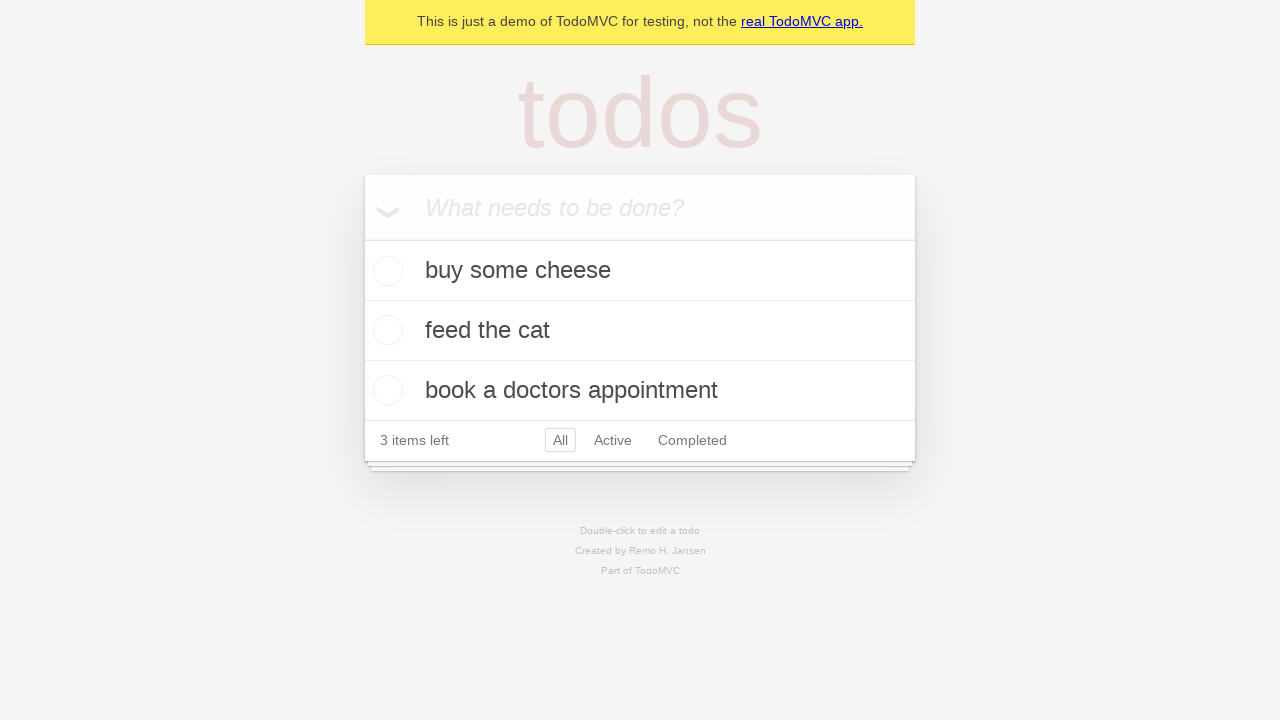

Checked the second todo item at (385, 330) on internal:testid=[data-testid="todo-item"s] >> nth=1 >> internal:role=checkbox
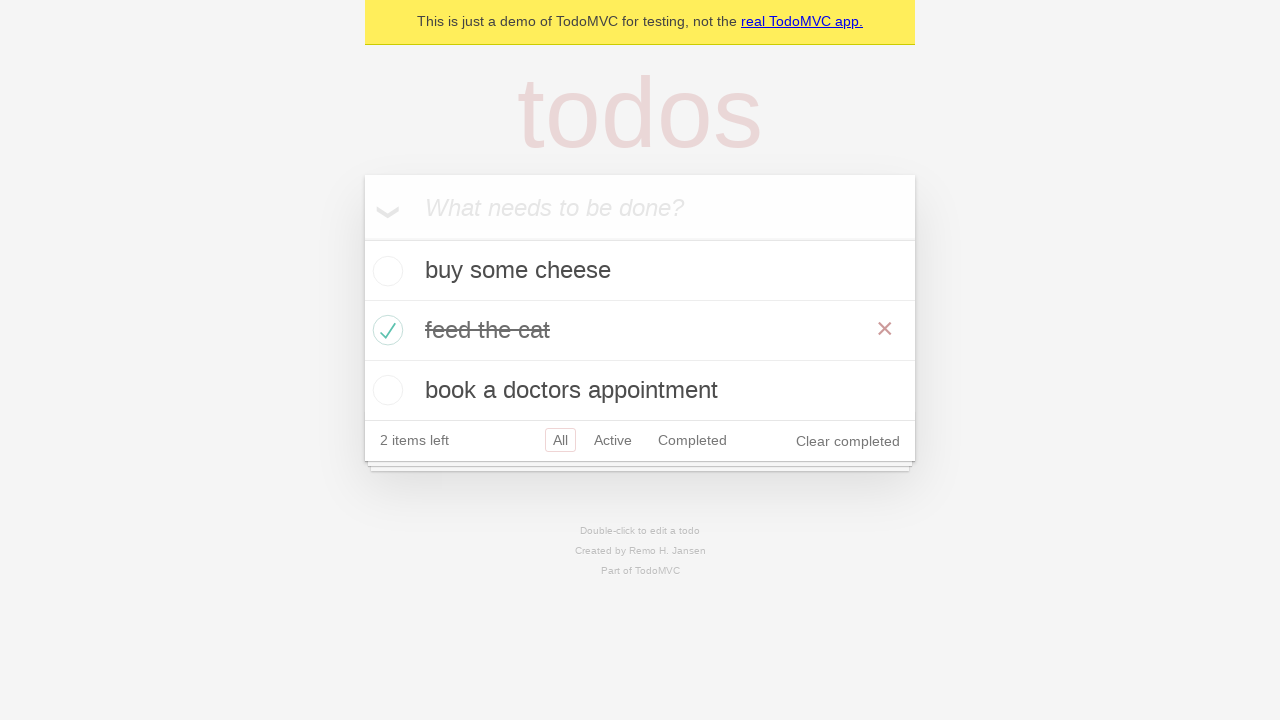

Clicked 'All' filter link at (560, 440) on internal:role=link[name="All"i]
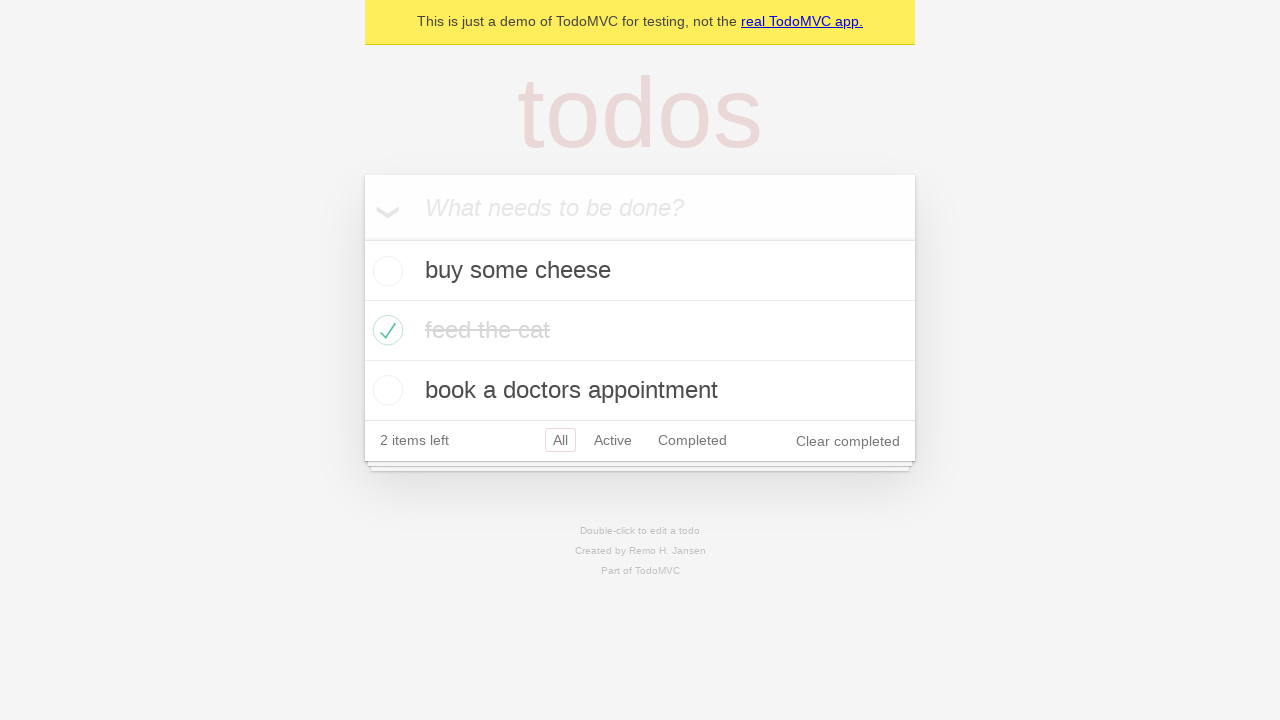

Clicked 'Active' filter link at (613, 440) on internal:role=link[name="Active"i]
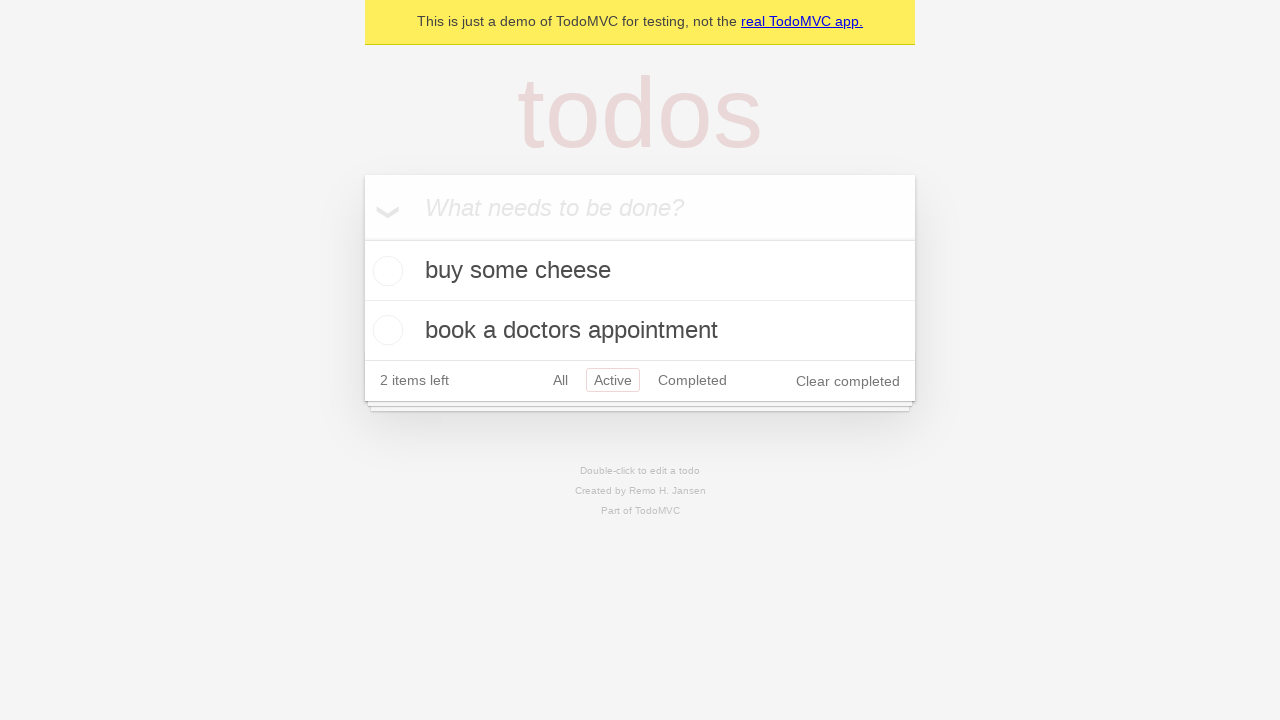

Clicked 'Completed' filter link at (692, 380) on internal:role=link[name="Completed"i]
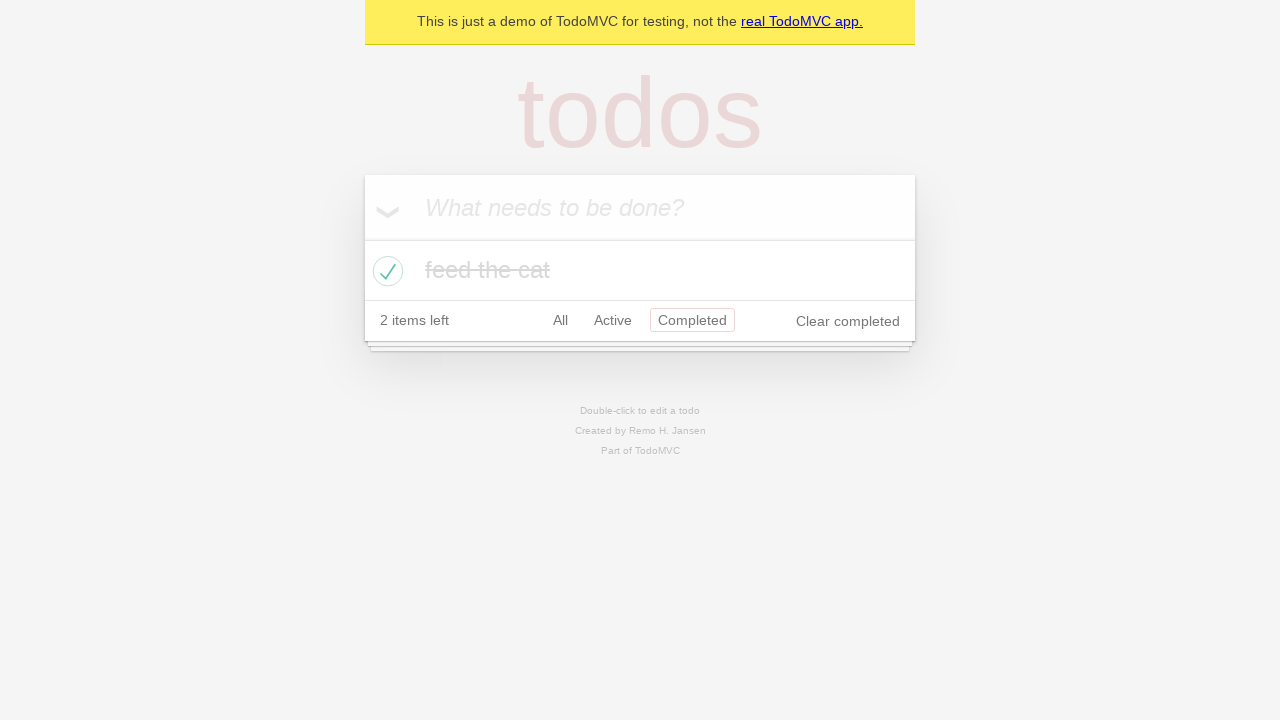

Navigated back using browser back button (returned to Active filter)
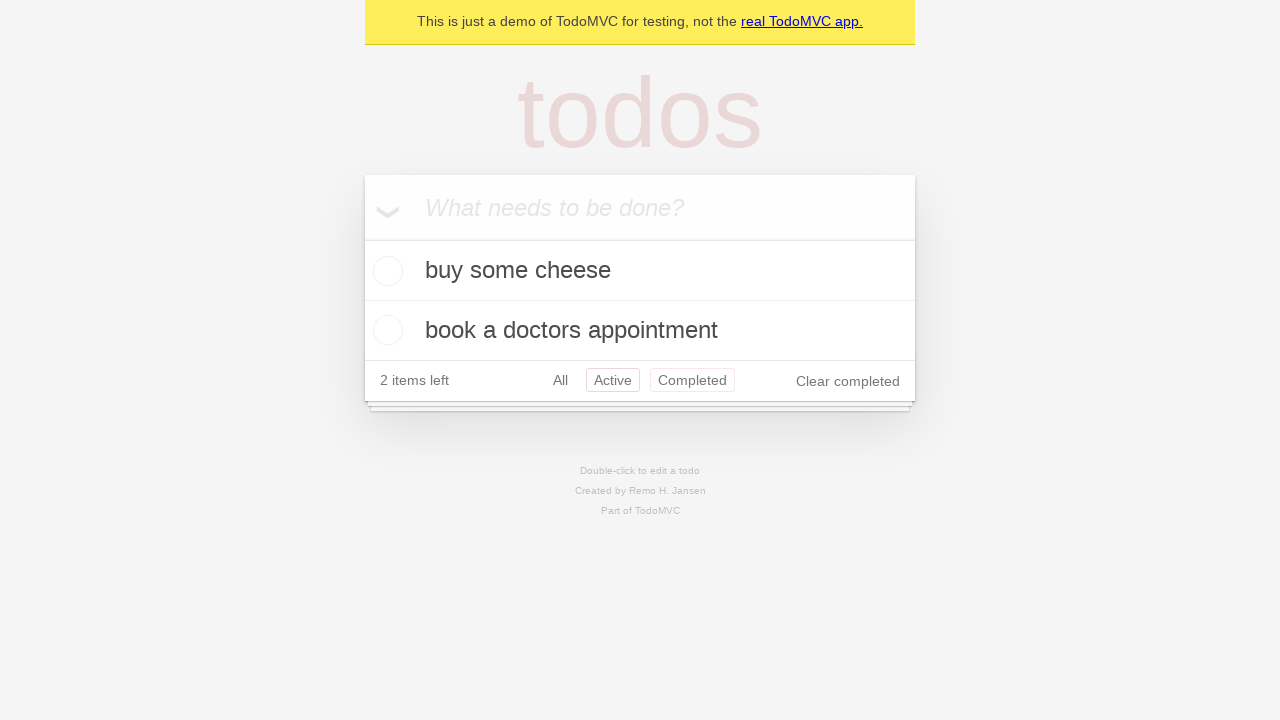

Navigated back using browser back button (returned to All filter)
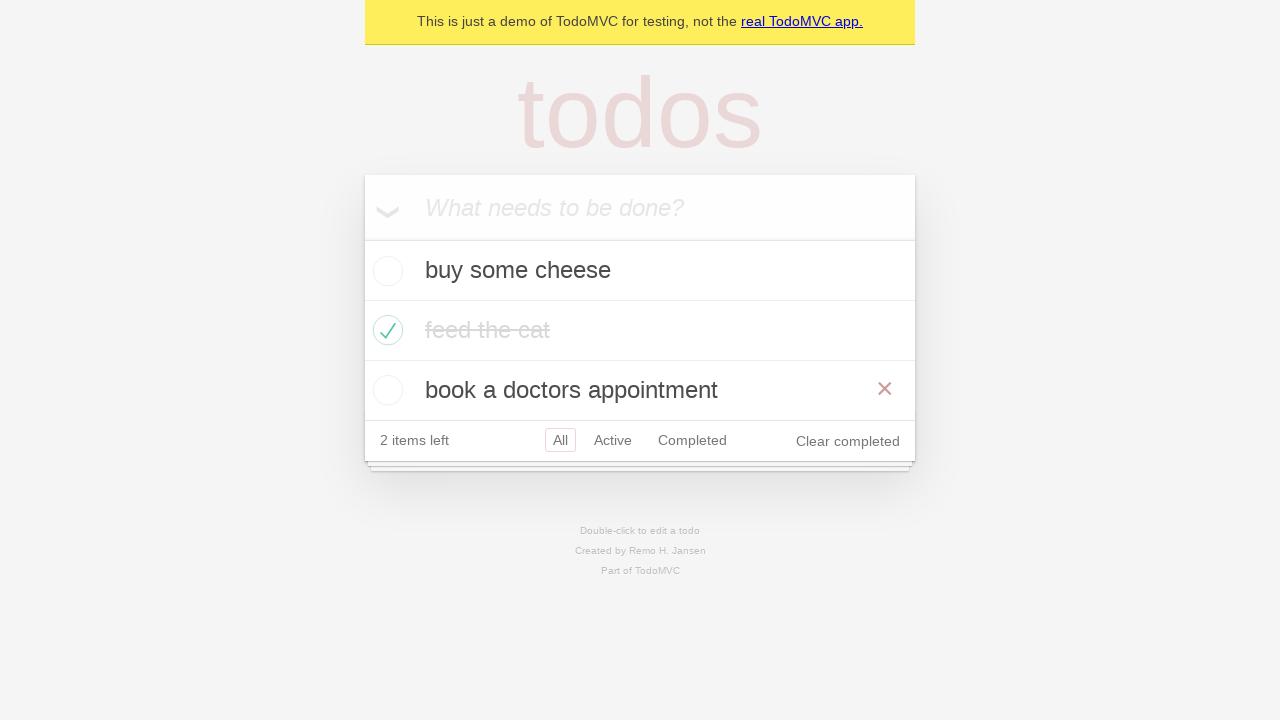

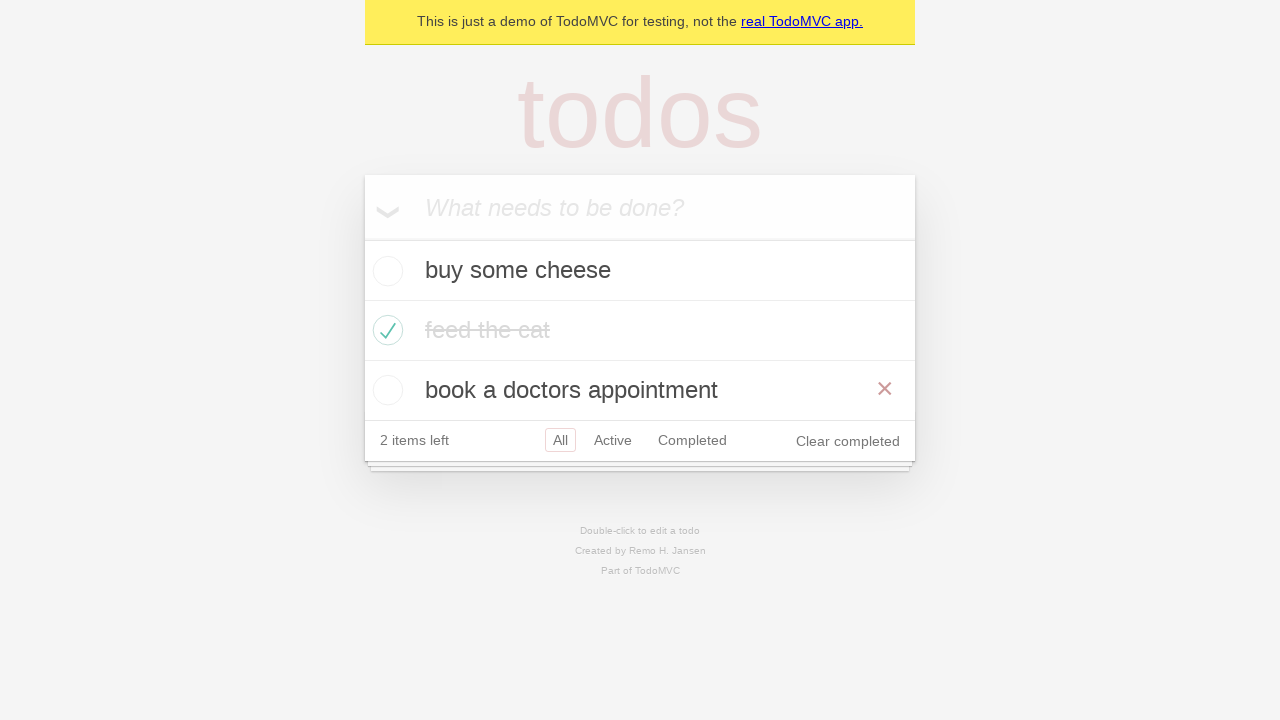